Tests handling page load delays by clicking the Load Delay link and then clicking a button that appears after a delay

Starting URL: http://www.uitestingplayground.com

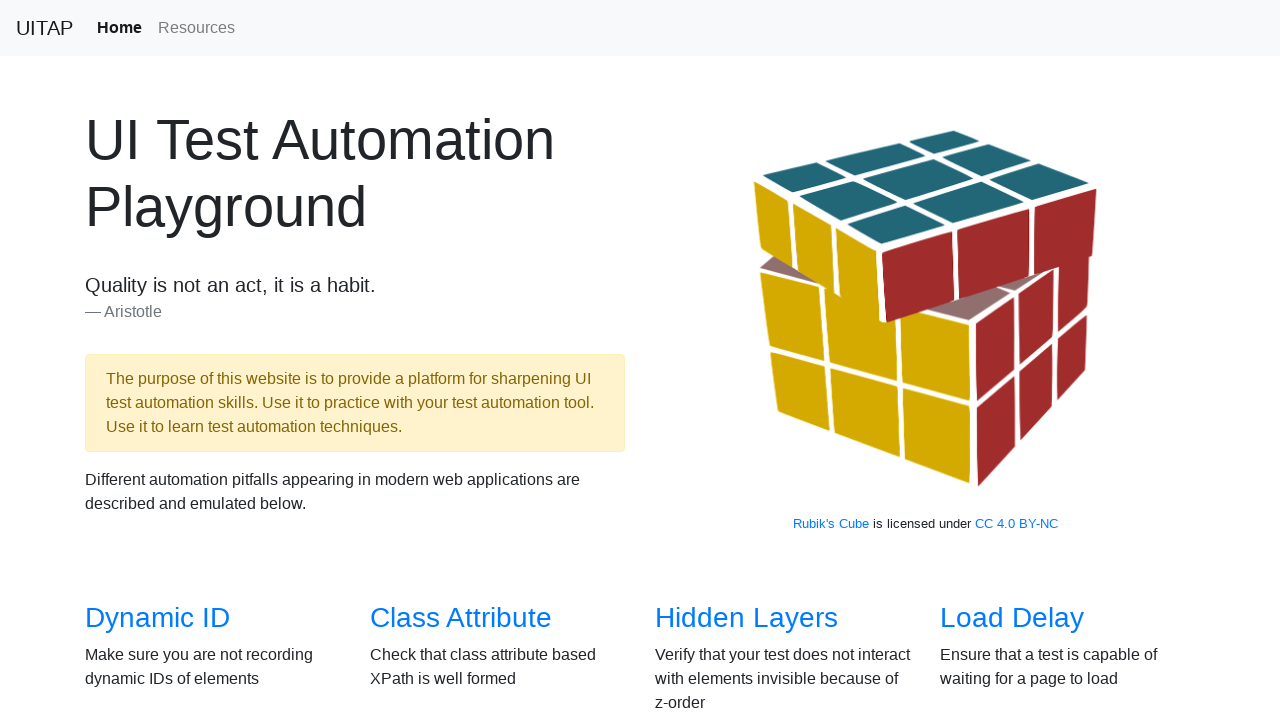

Clicked on Load Delay link at (1012, 618) on internal:role=link[name="Load Delay"i]
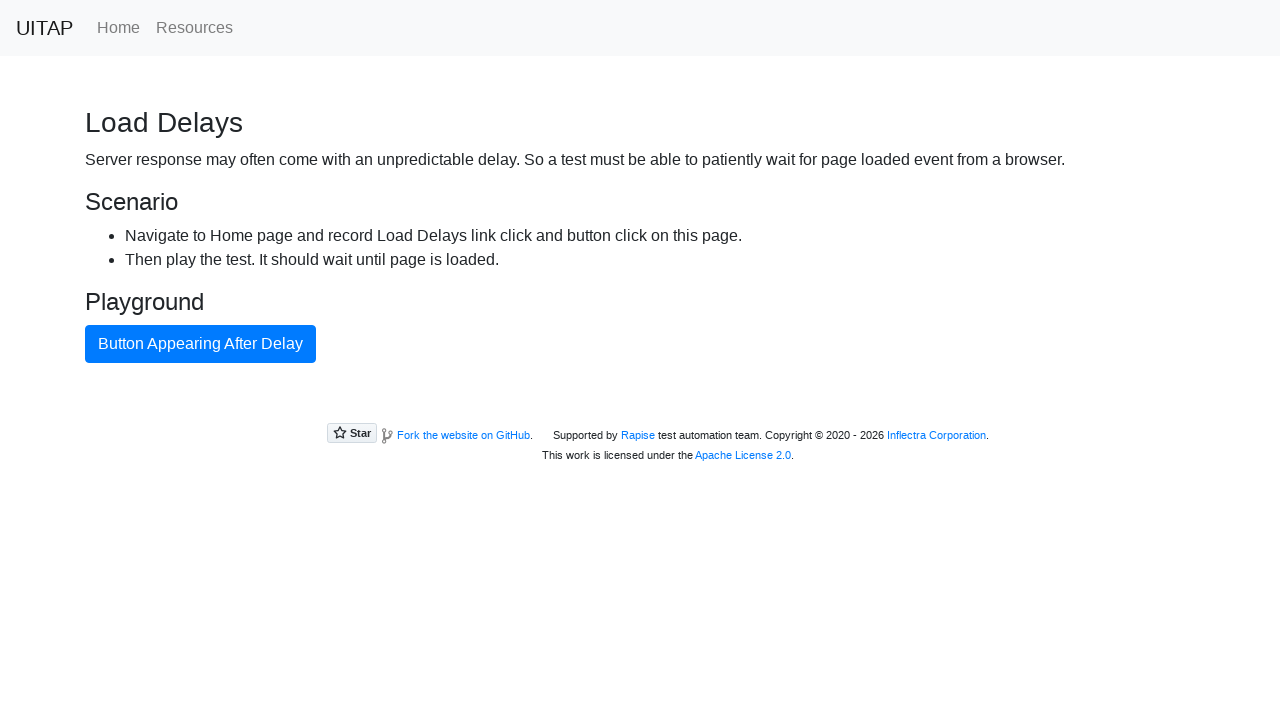

Clicked on Button Appearing After Delay at (200, 344) on internal:role=button[name="Button Appearing After Delay"i]
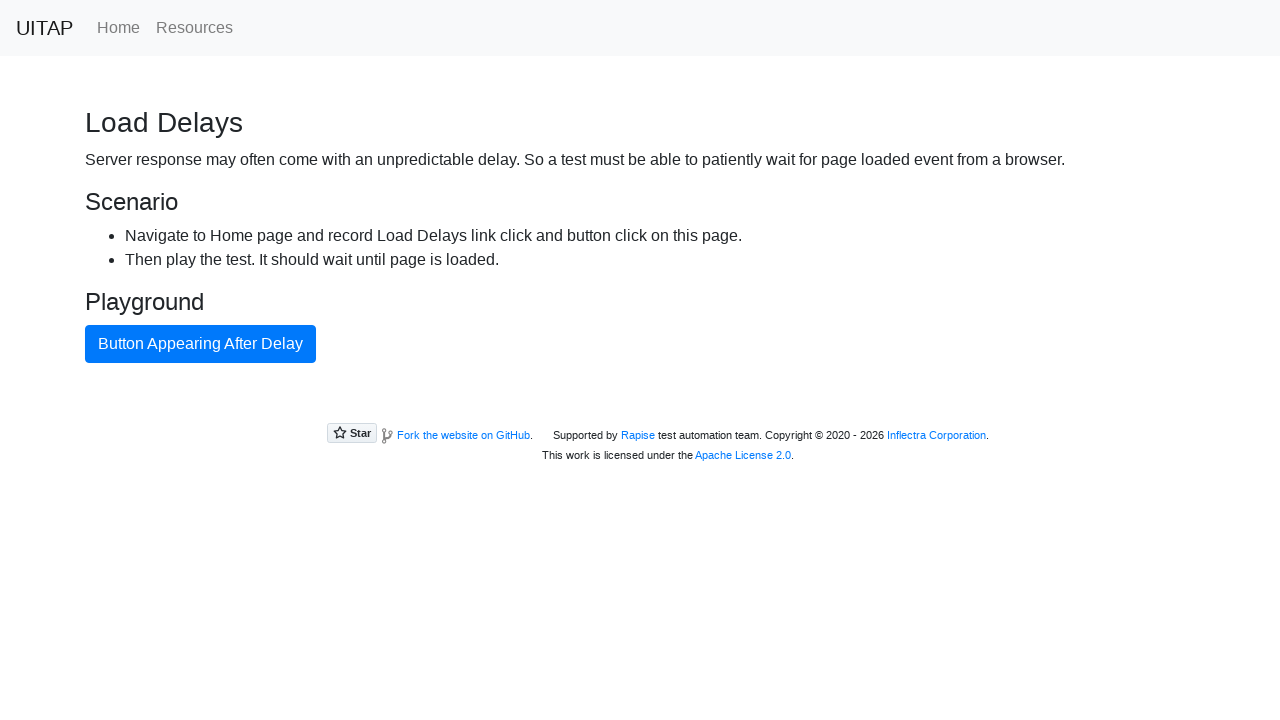

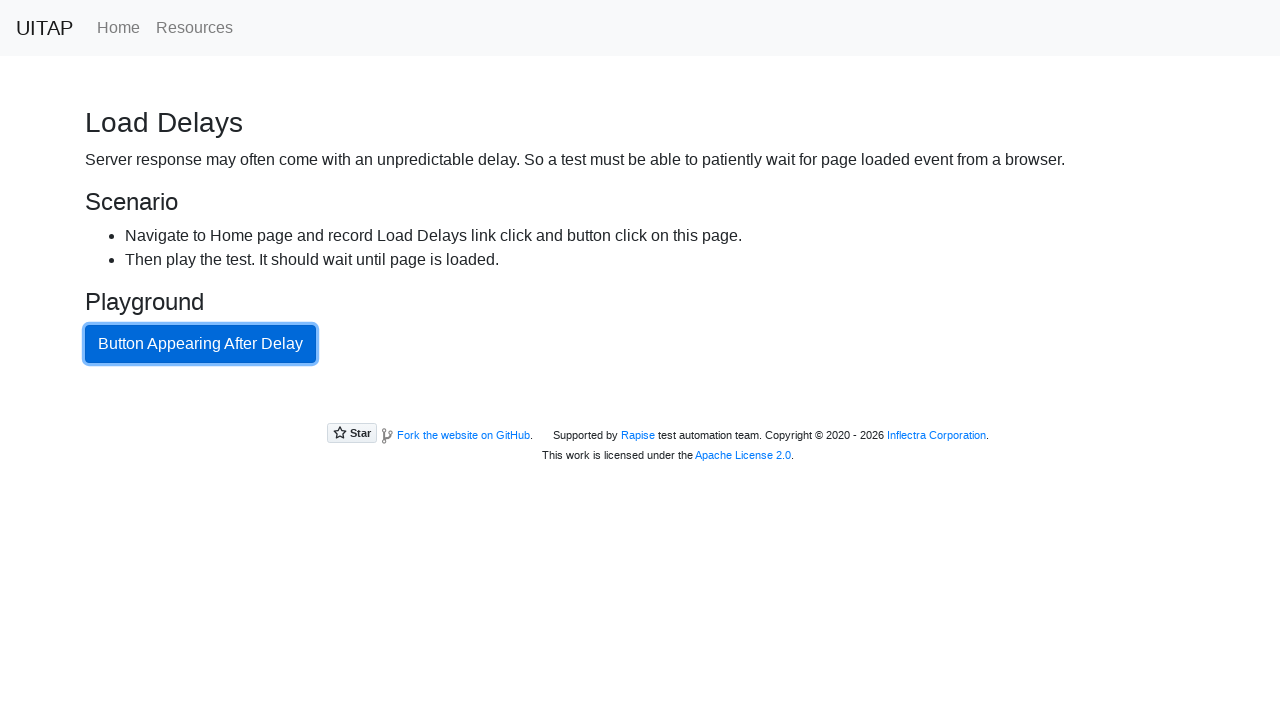